Navigates to the ToTheNew website homepage and clicks on the Contact Us link to navigate to the contact page

Starting URL: http://www.tothenew.com/

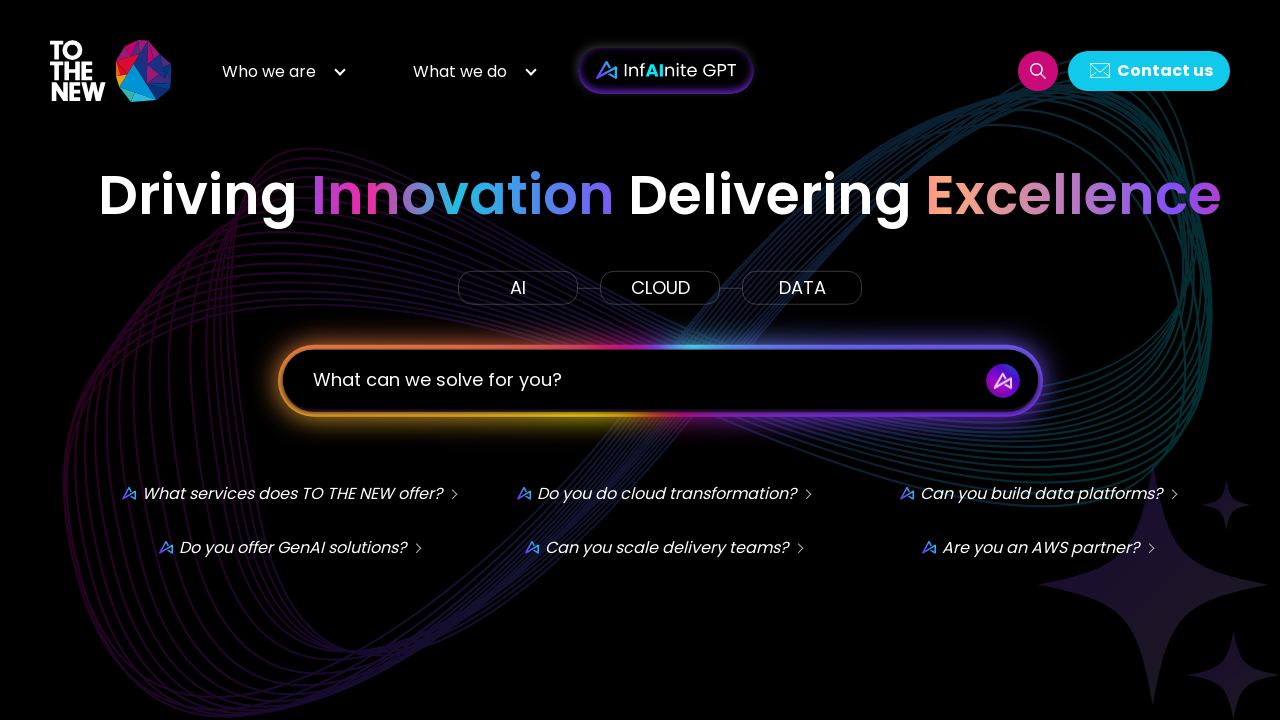

Navigated to ToTheNew website homepage
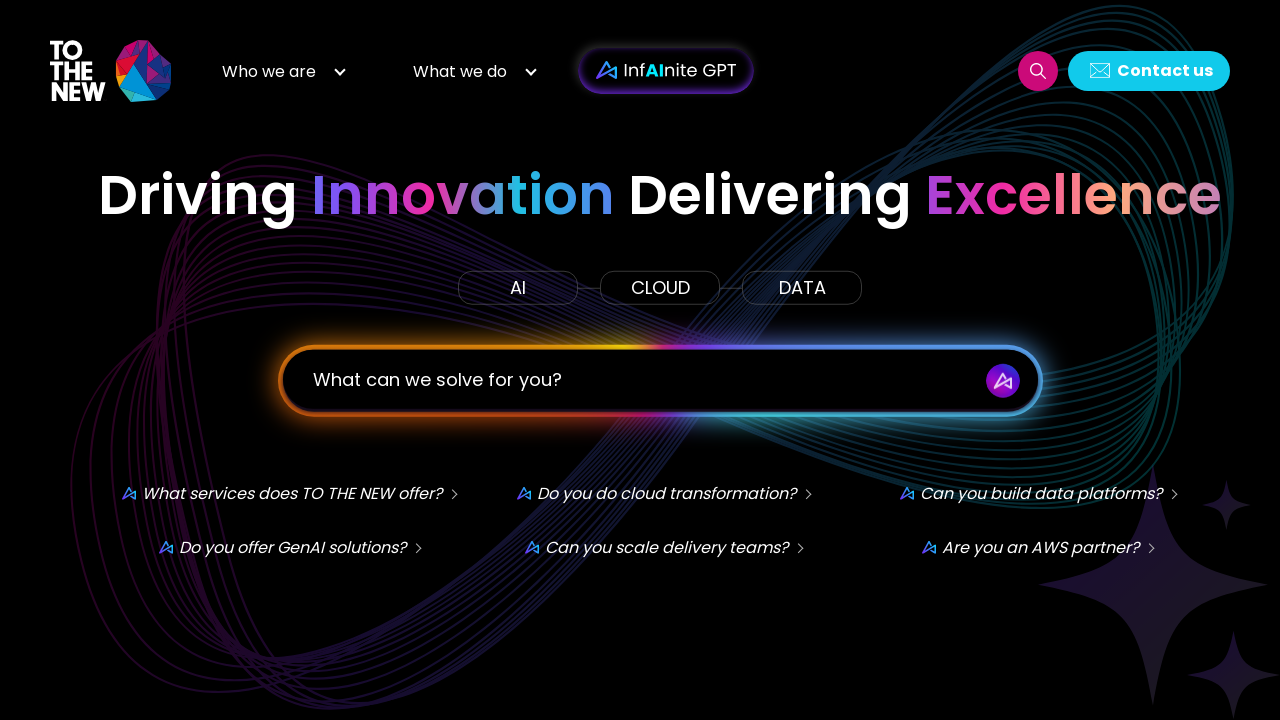

Clicked on the Contact Us link at (1149, 70) on #h-contact-us
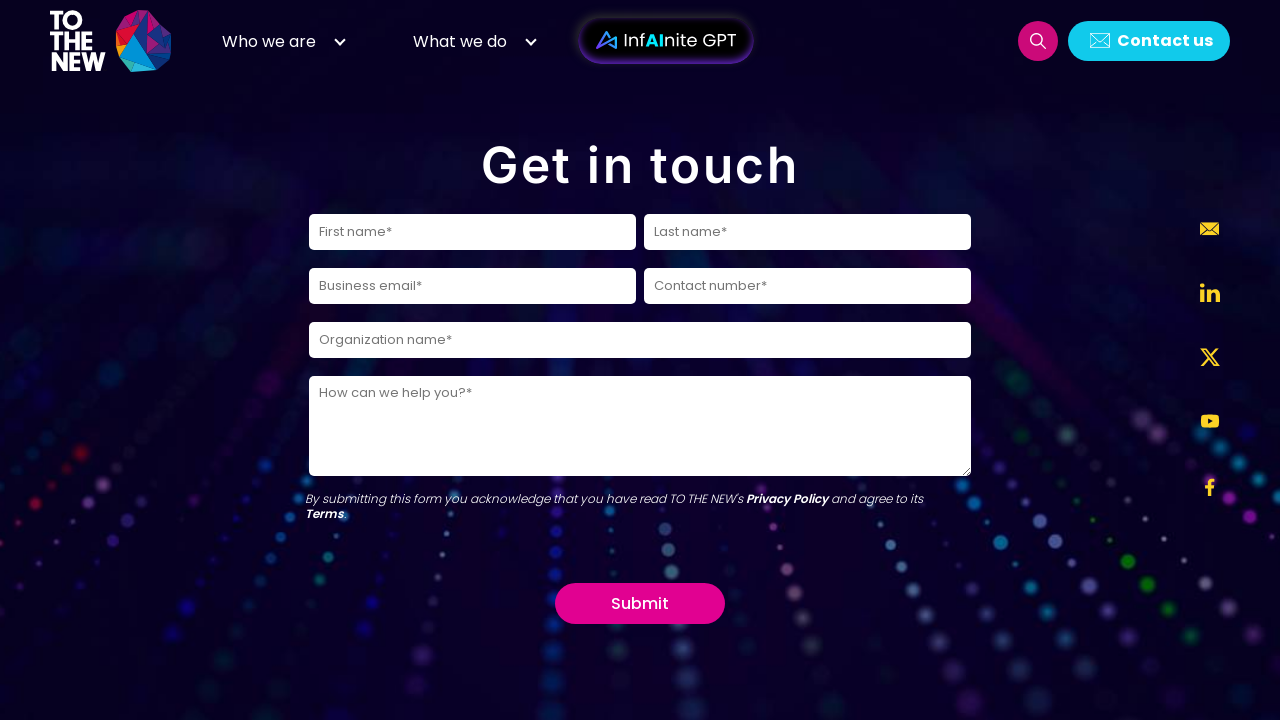

Waited for navigation to complete and page to load
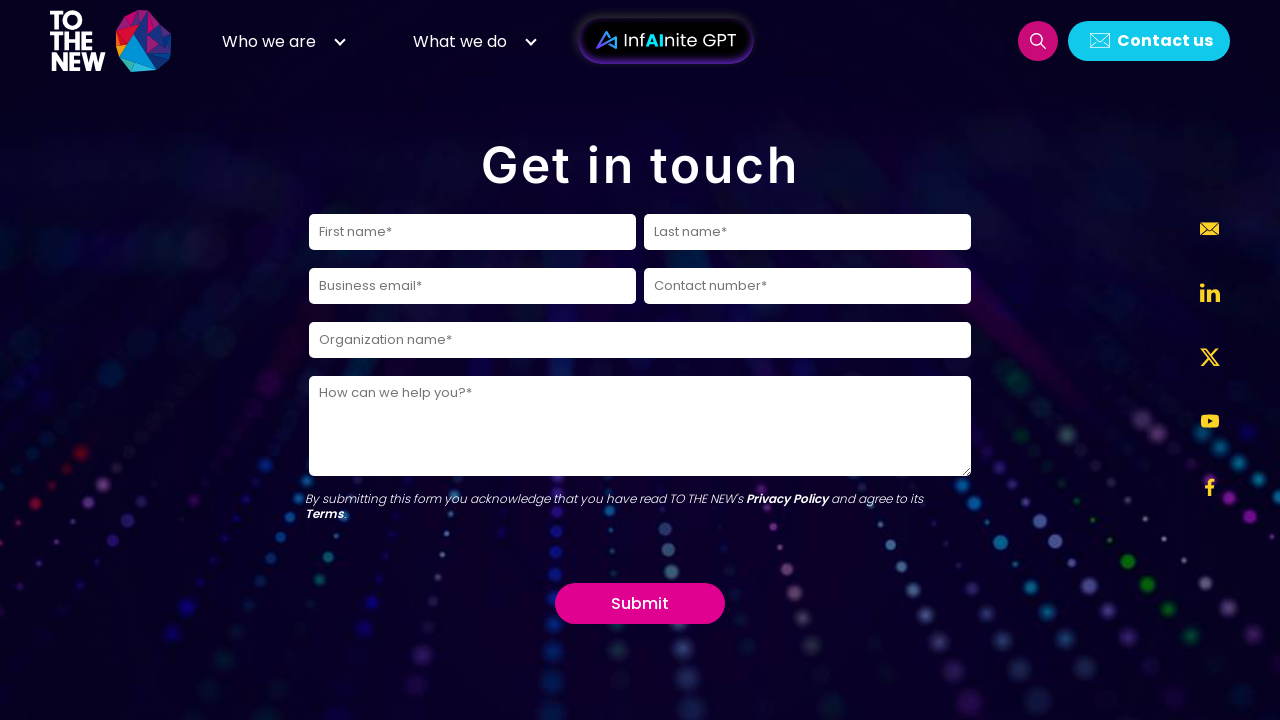

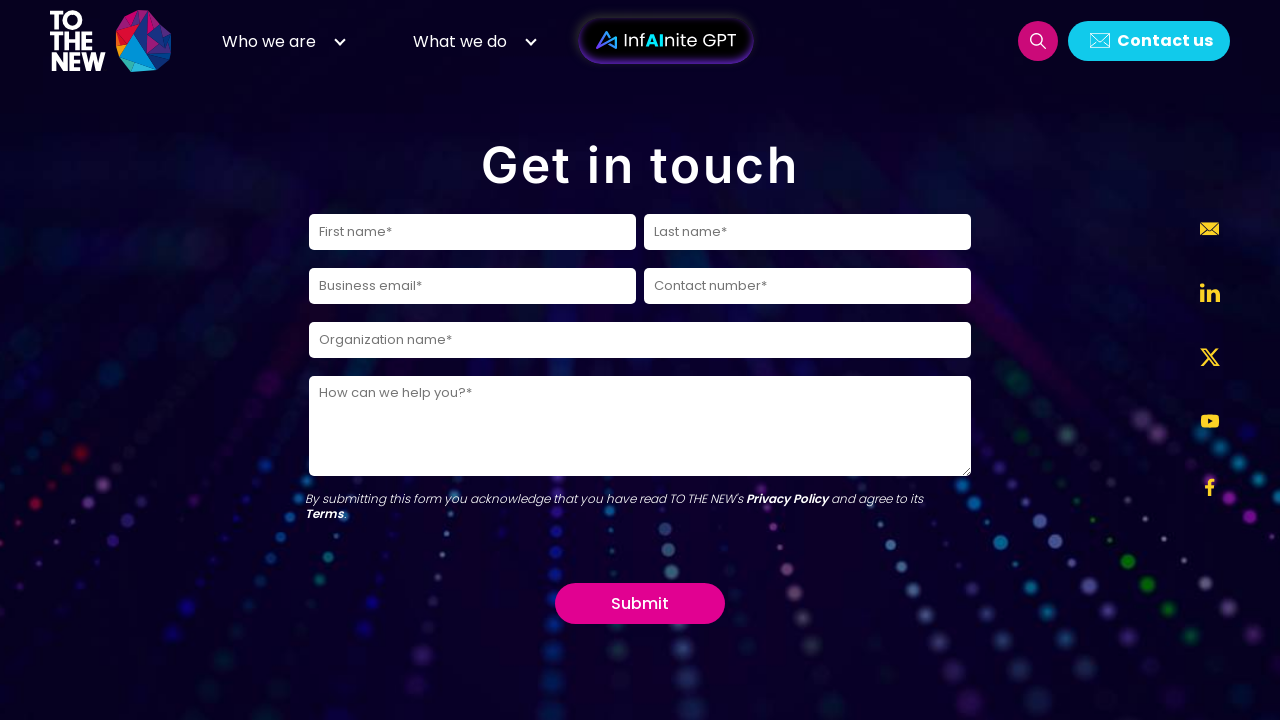